Tests a simple form by filling in first name, last name, city, and country fields, then clicking the submit button.

Starting URL: http://suninjuly.github.io/simple_form_find_task.html

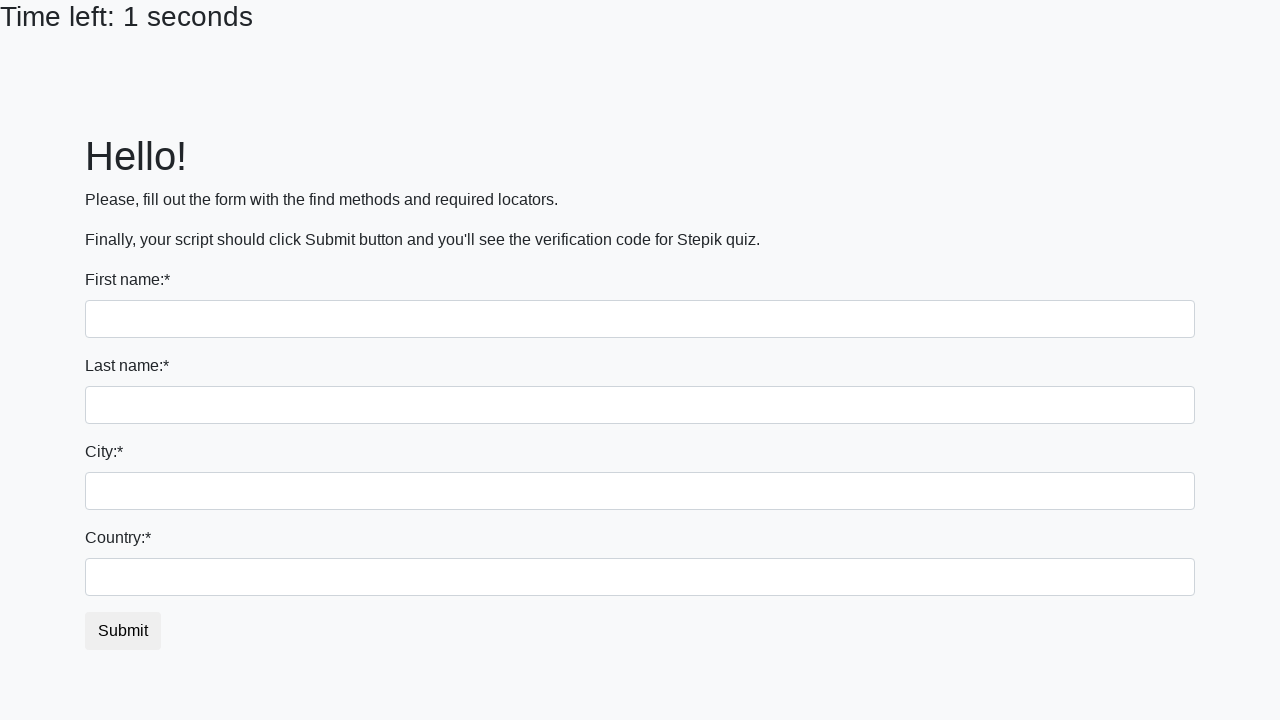

Filled first name field with 'Ivan' on input
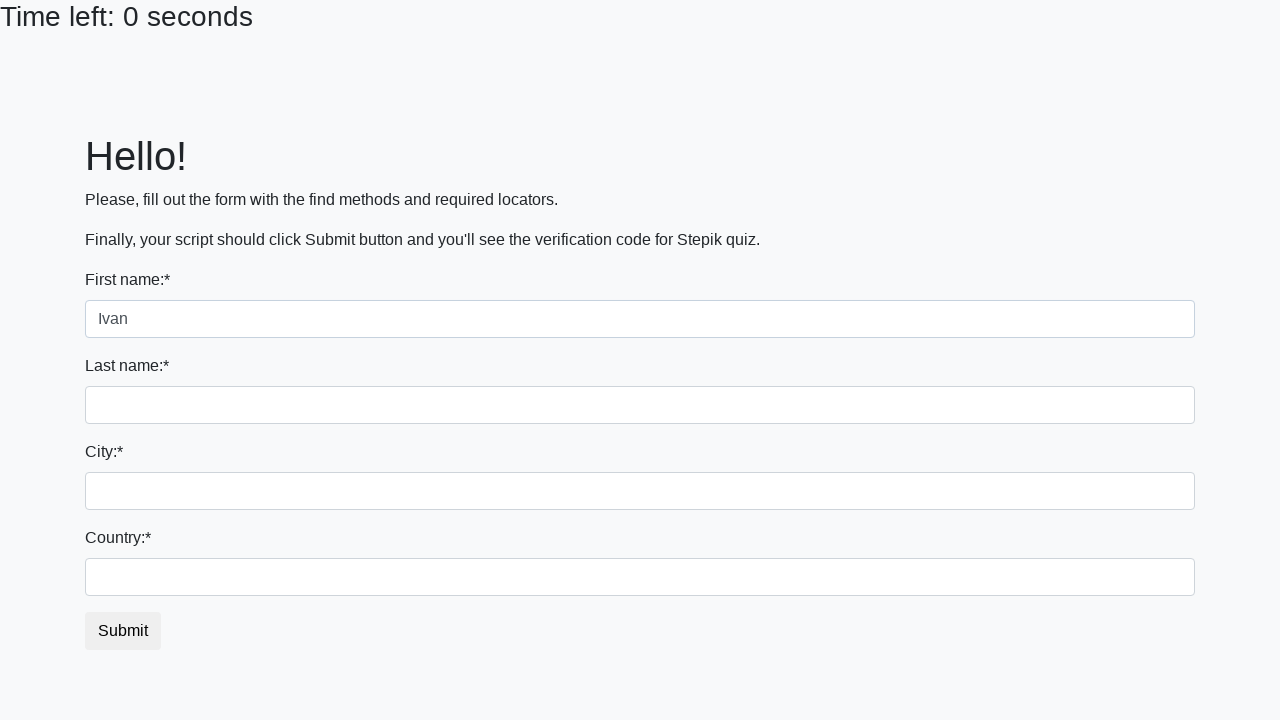

Filled last name field with 'Petrov' on input[name='last_name']
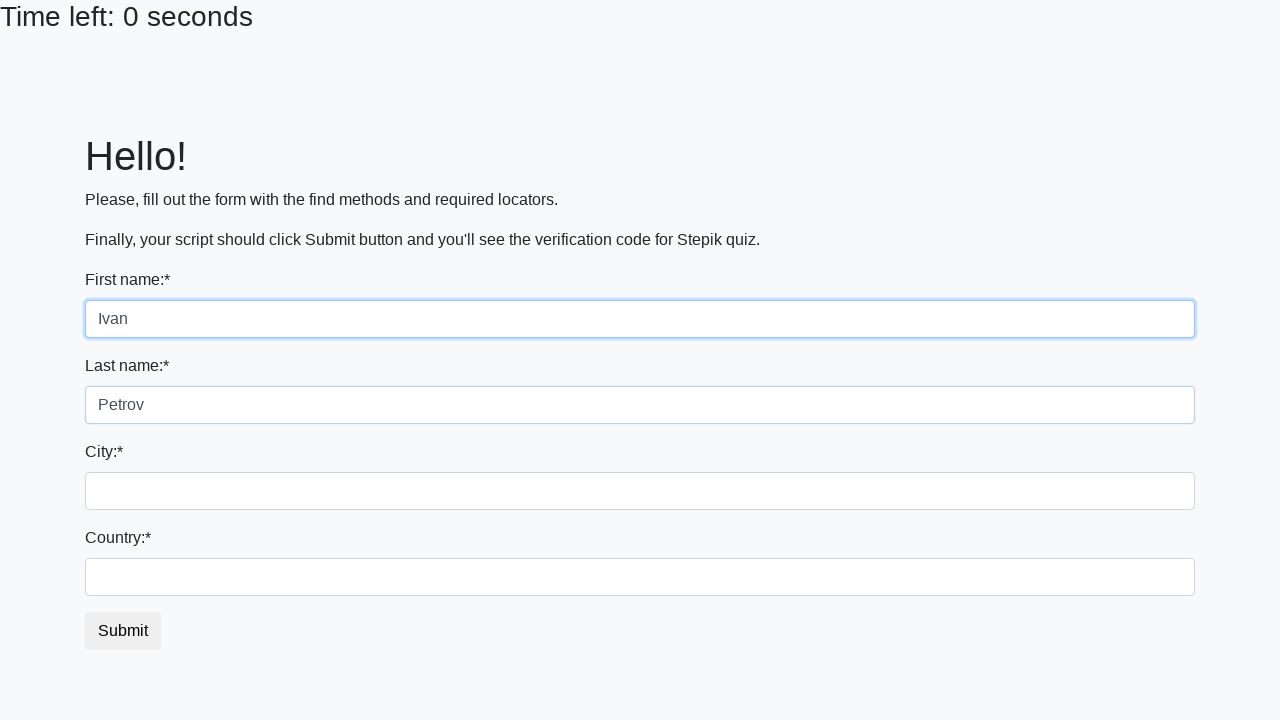

Filled city field with 'Smolensk' on .city
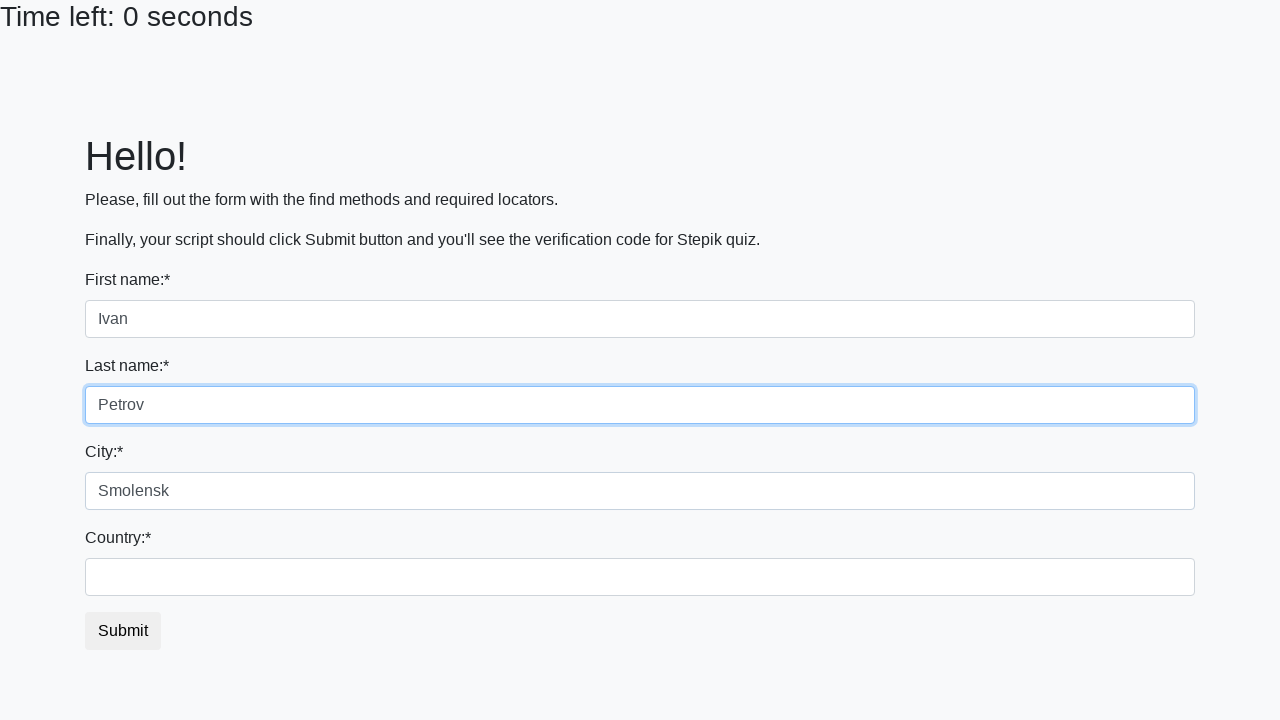

Filled country field with 'Russia' on #country
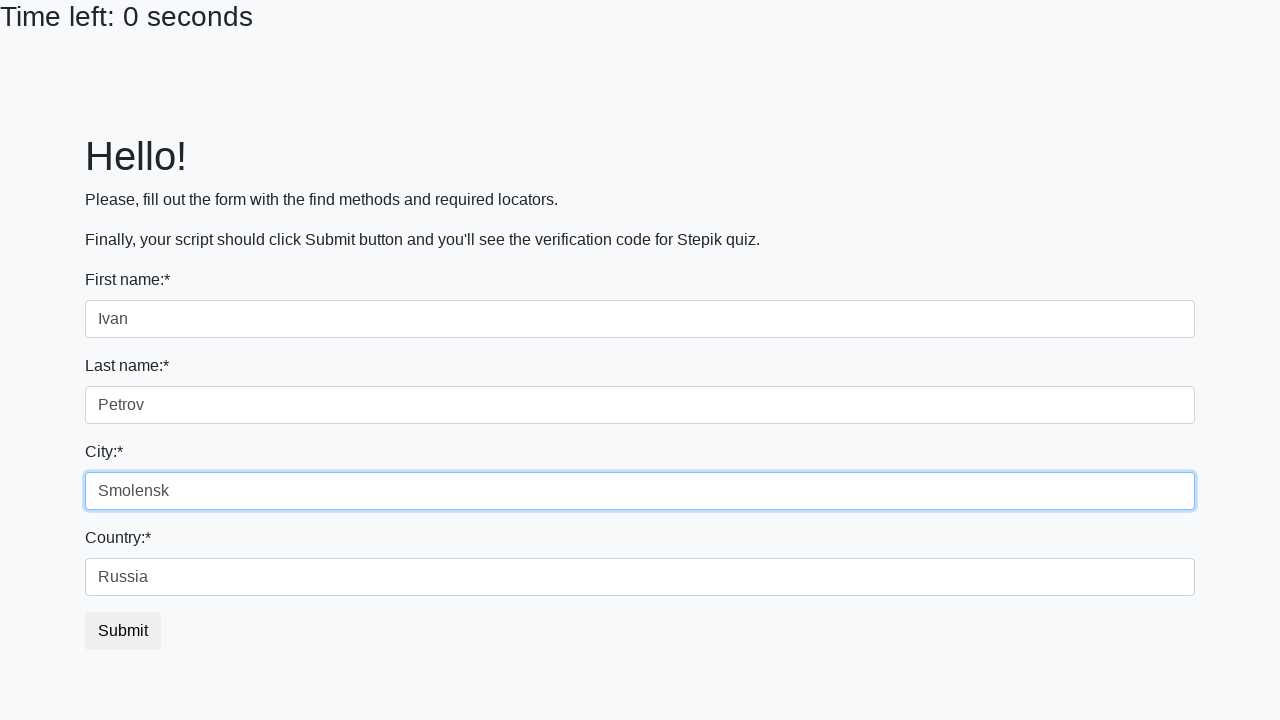

Clicked submit button at (123, 631) on button.btn
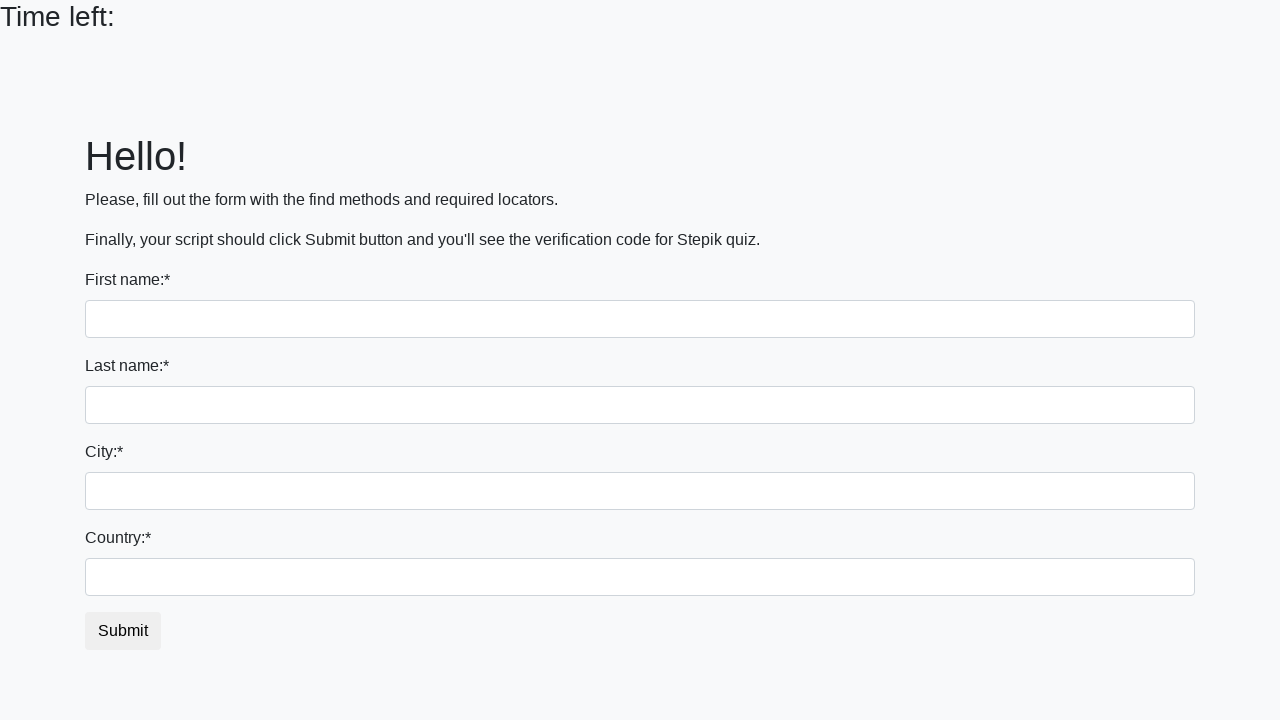

Form submission completed after 1 second
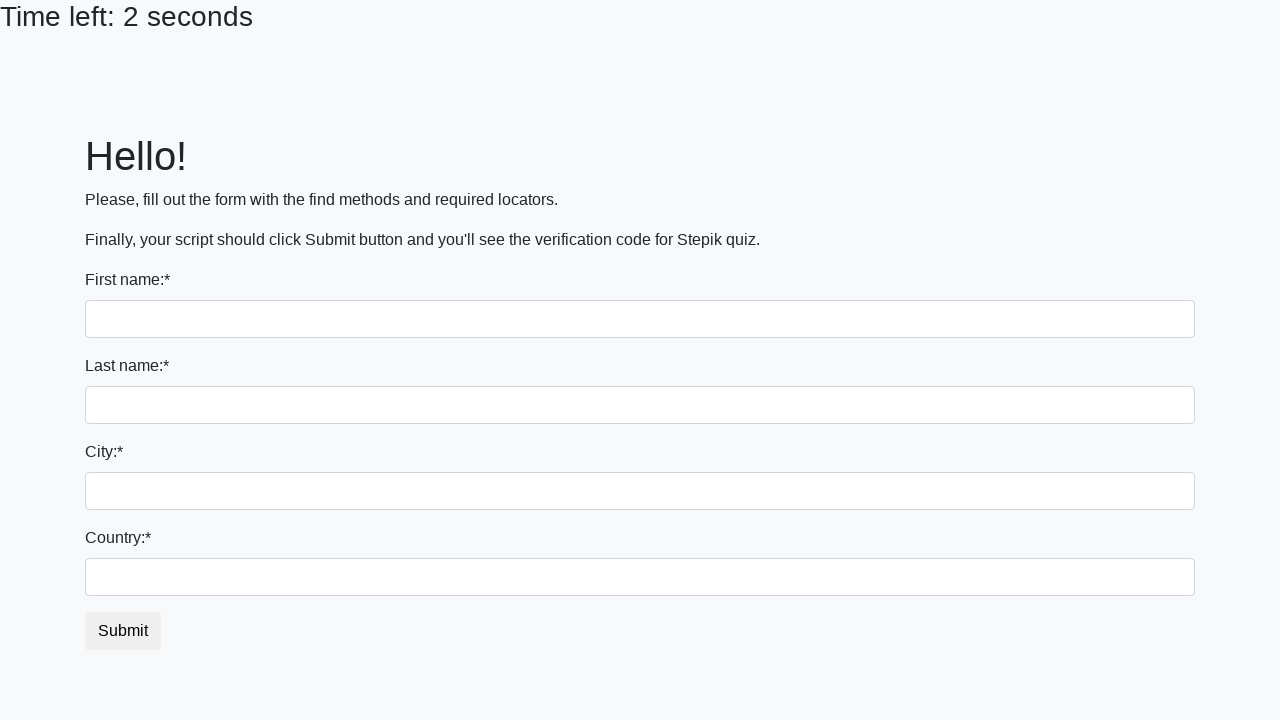

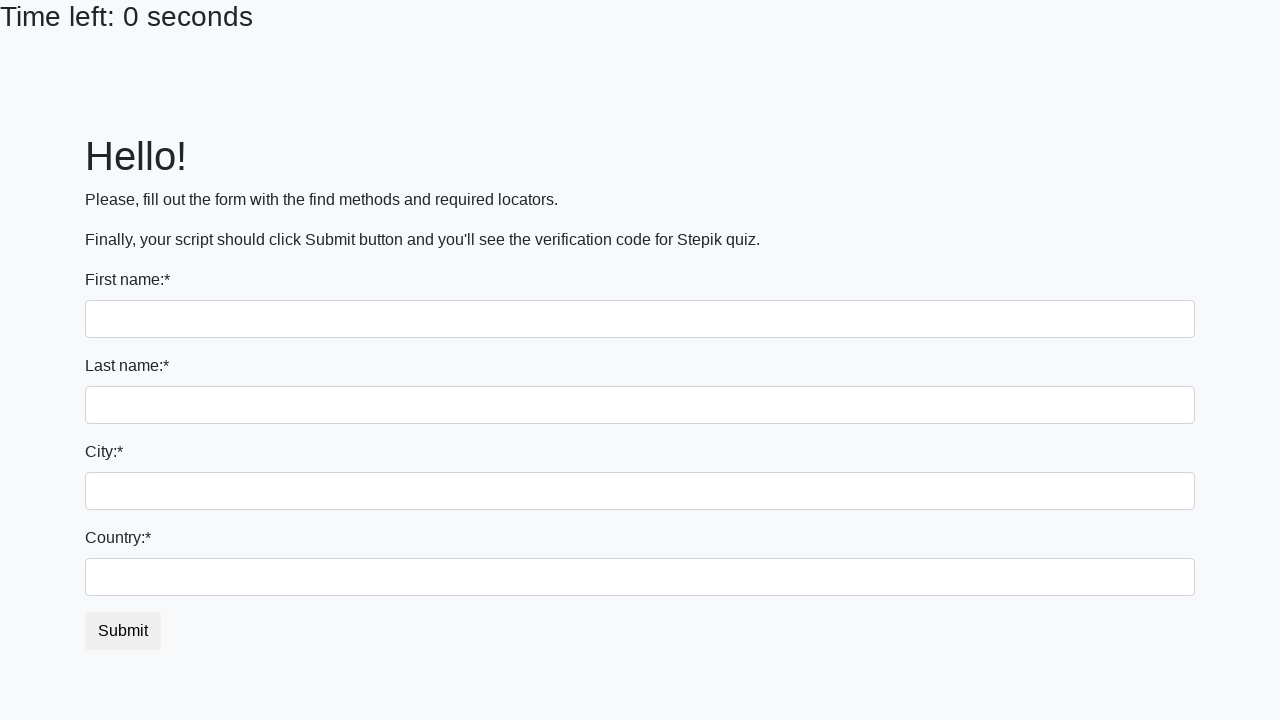